Tests handling of a confirmation alert with OK and Cancel buttons

Starting URL: https://the-internet.herokuapp.com/javascript_alerts

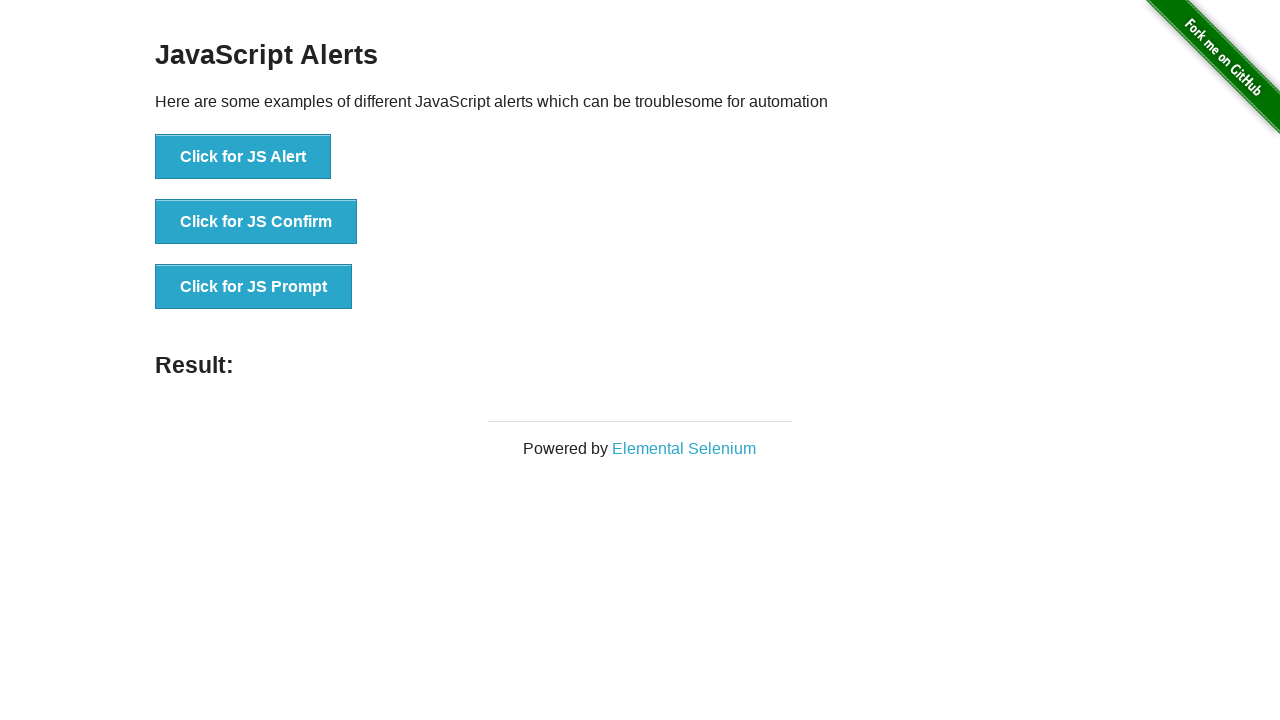

Clicked 'Click for JS Confirm' button to trigger confirmation alert at (256, 222) on xpath=//button[normalize-space()='Click for JS Confirm']
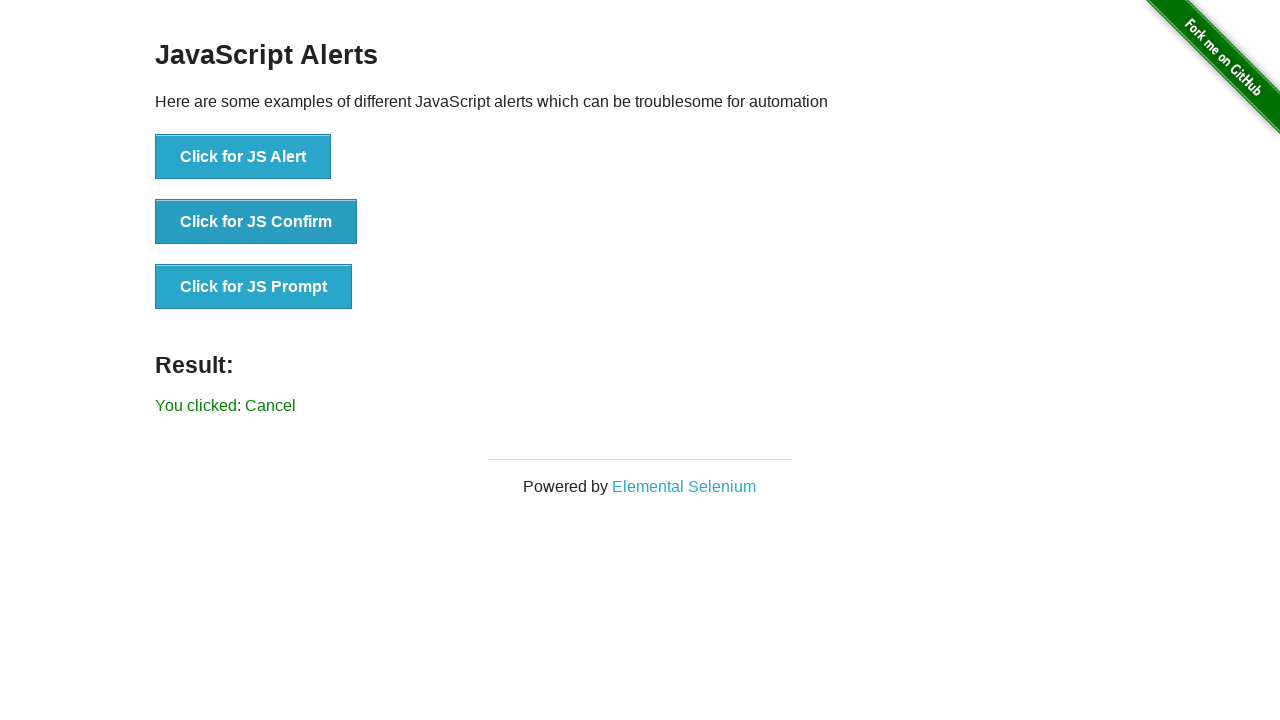

Set up dialog handler to accept confirmation alert
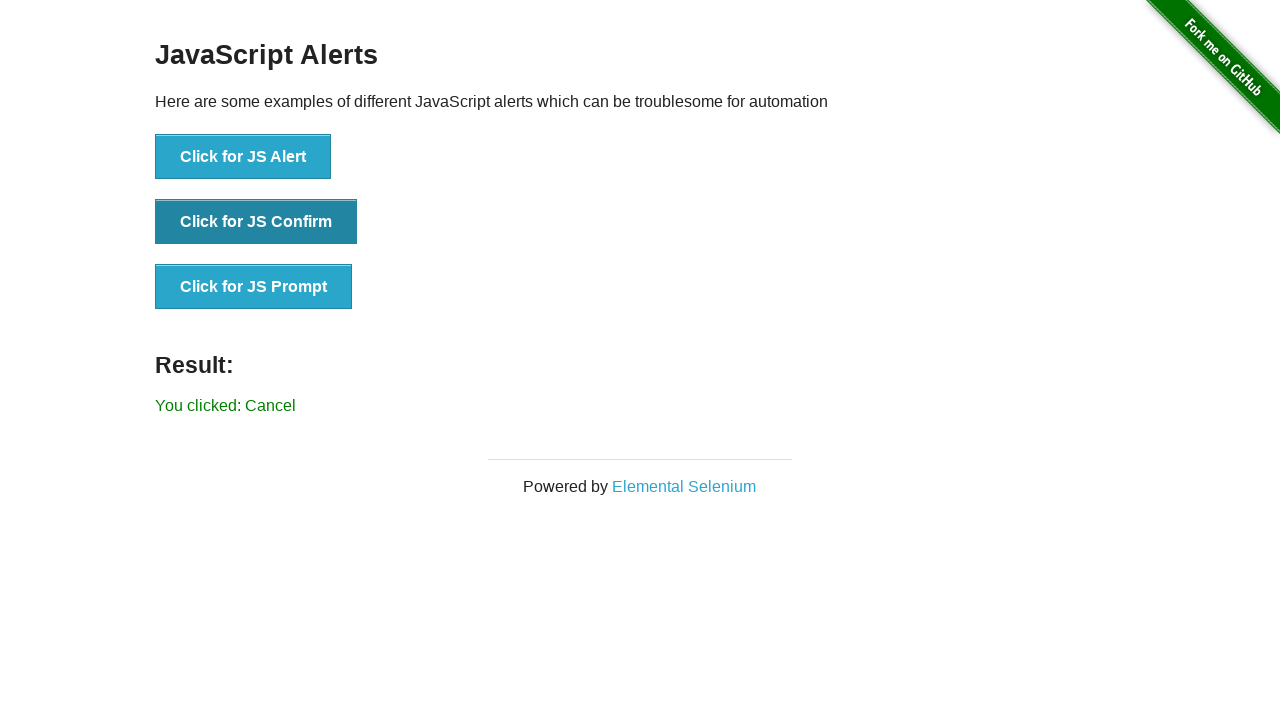

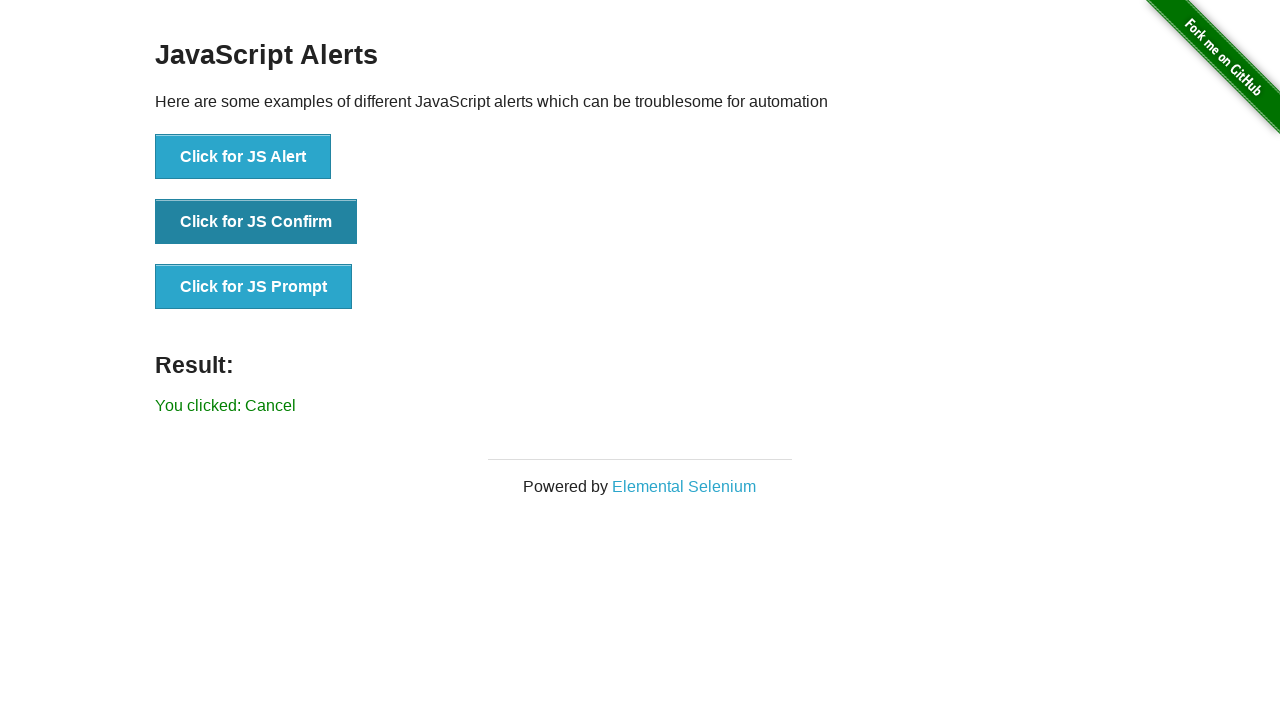